Tests a data types form by filling in personal information fields (first name, last name, address, city, country, email, phone, job position, company), submitting the form without a zip code, and verifying that the zip code field shows a validation error (red) while other fields show success (green).

Starting URL: https://bonigarcia.dev/selenium-webdriver-java/data-types.html

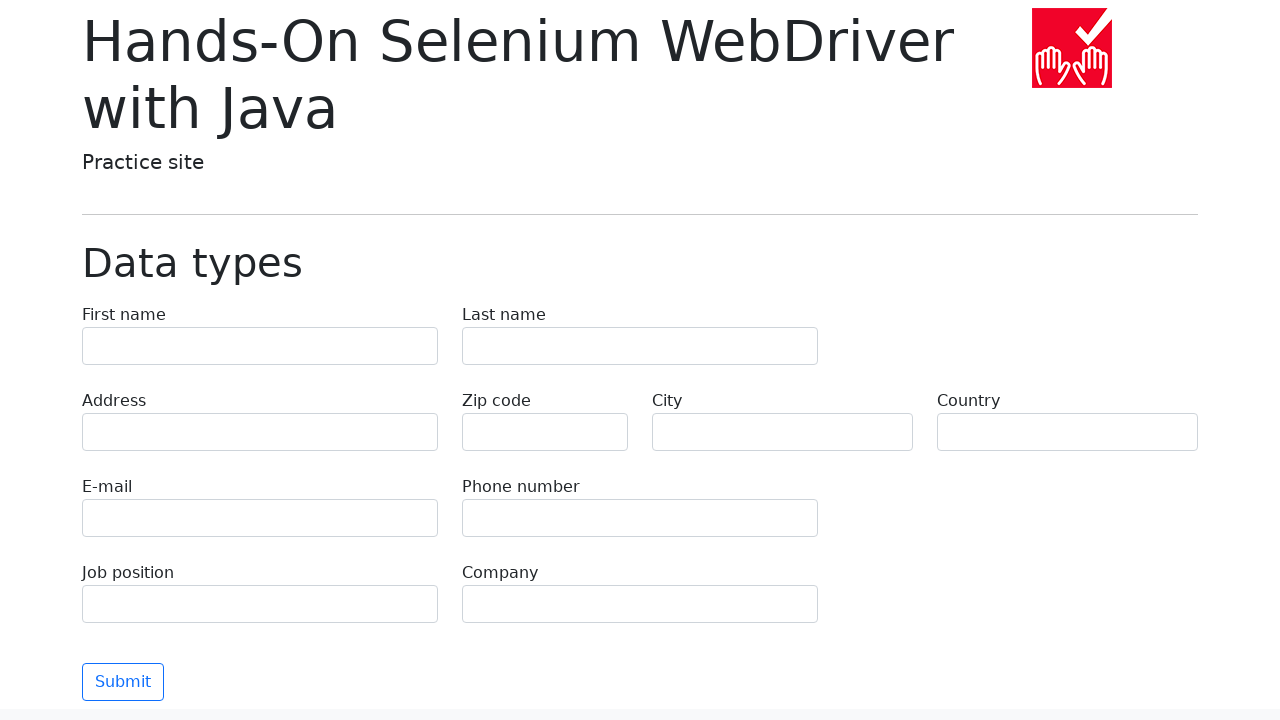

Filled first name field with 'John' on [name="first-name"]
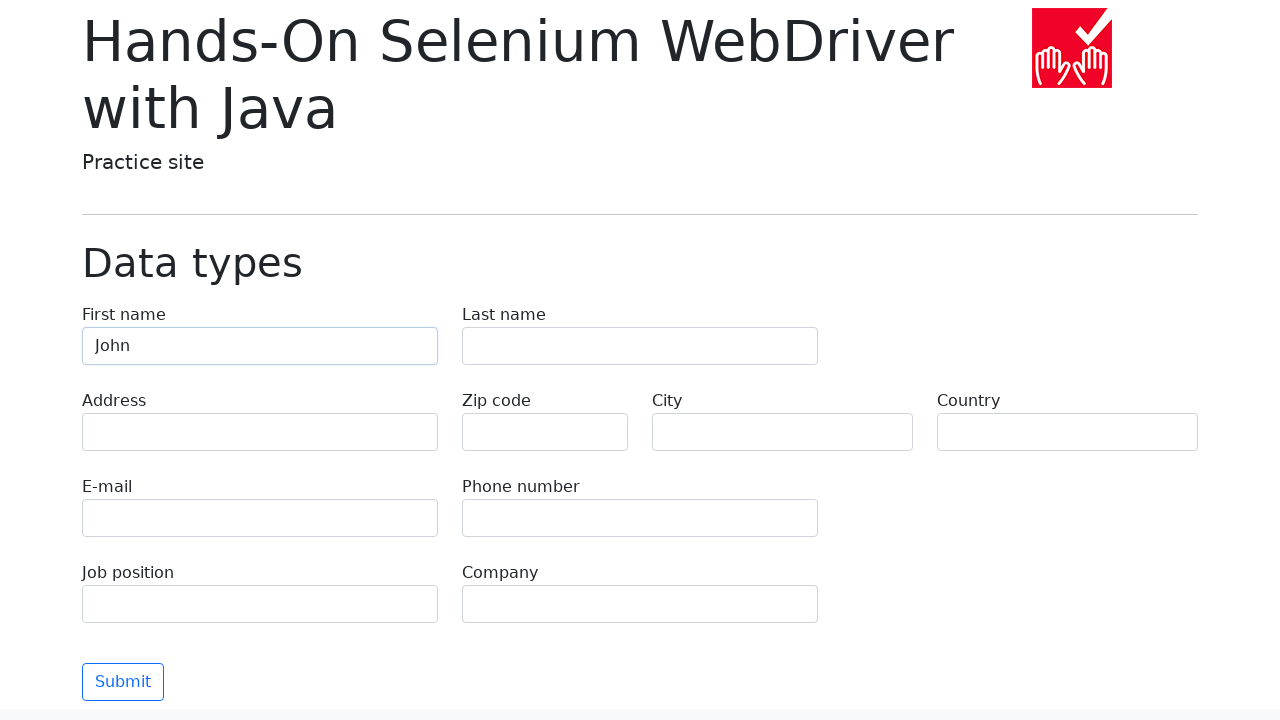

Filled last name field with 'Smith' on [name="last-name"]
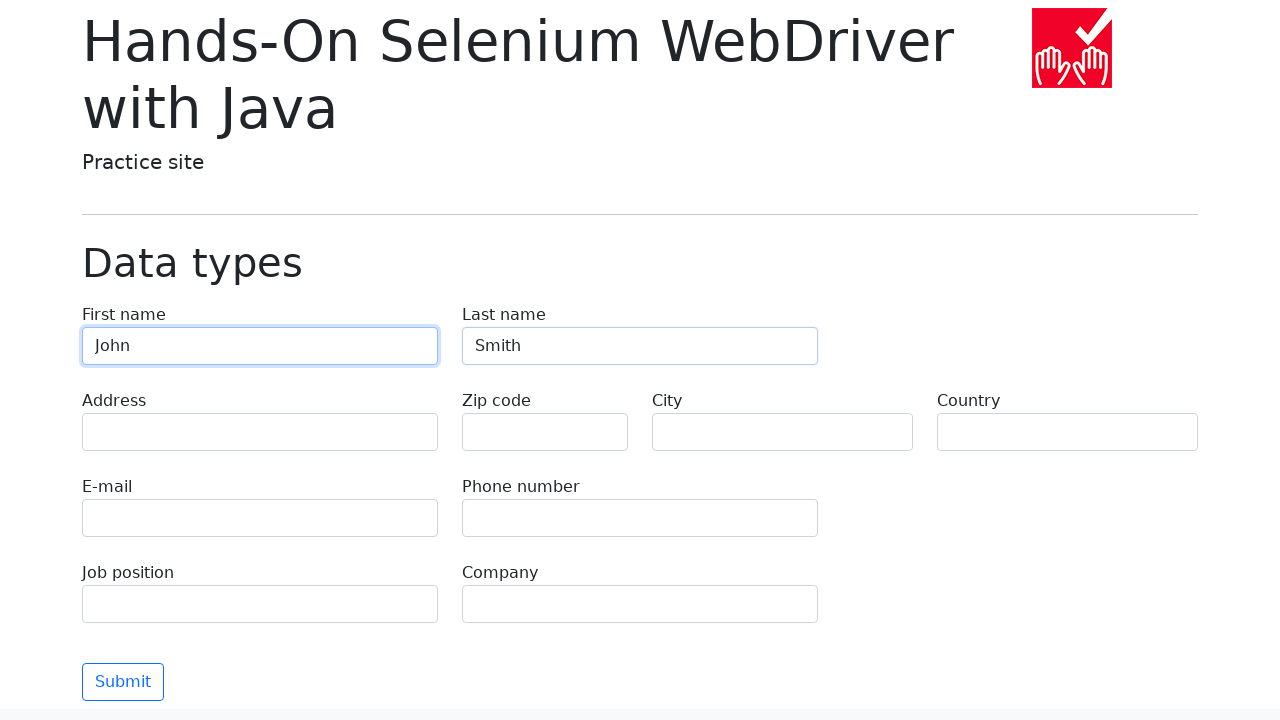

Filled address field with '123 Oak Street' on [name="address"]
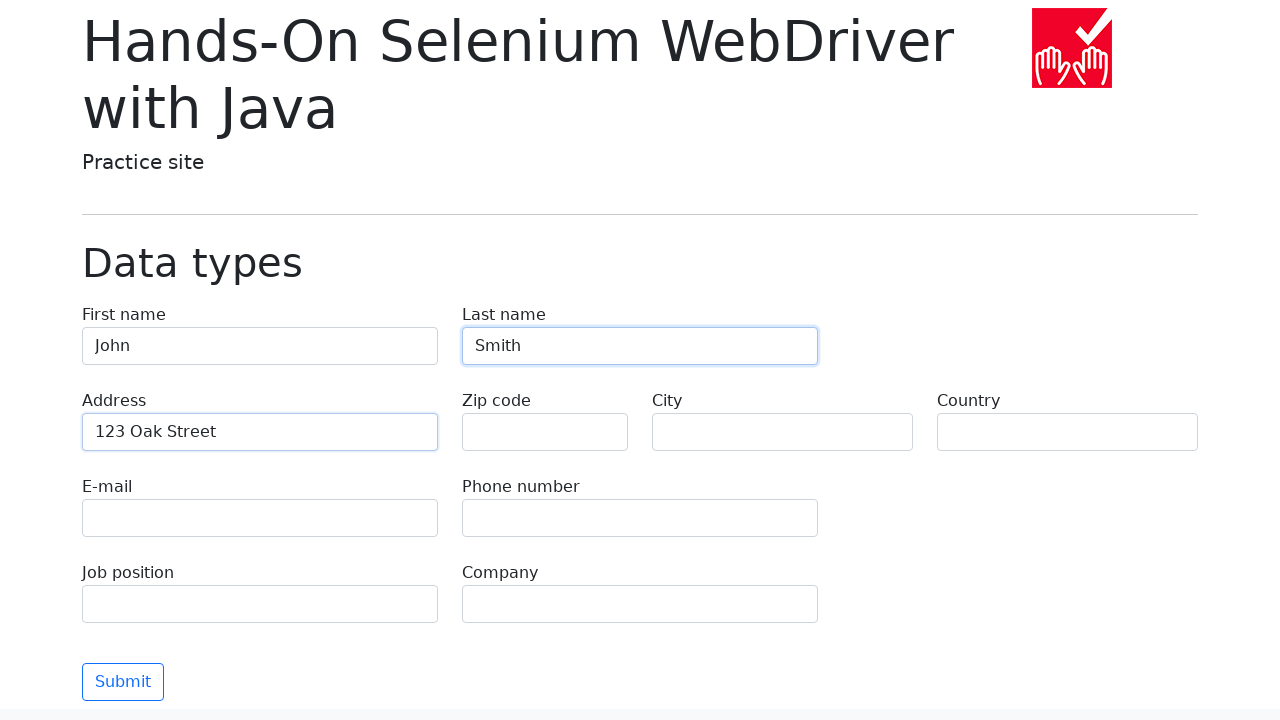

Filled city field with 'Boston' on [name="city"]
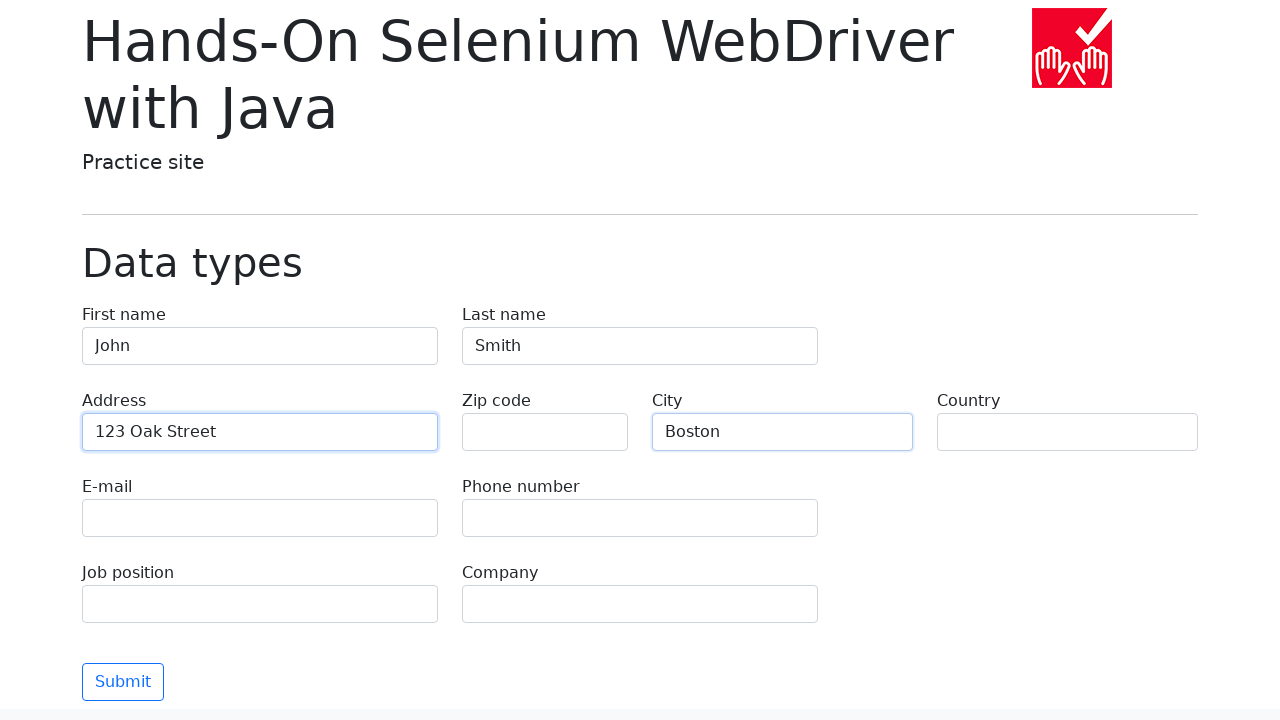

Filled country field with 'United States' on [name="country"]
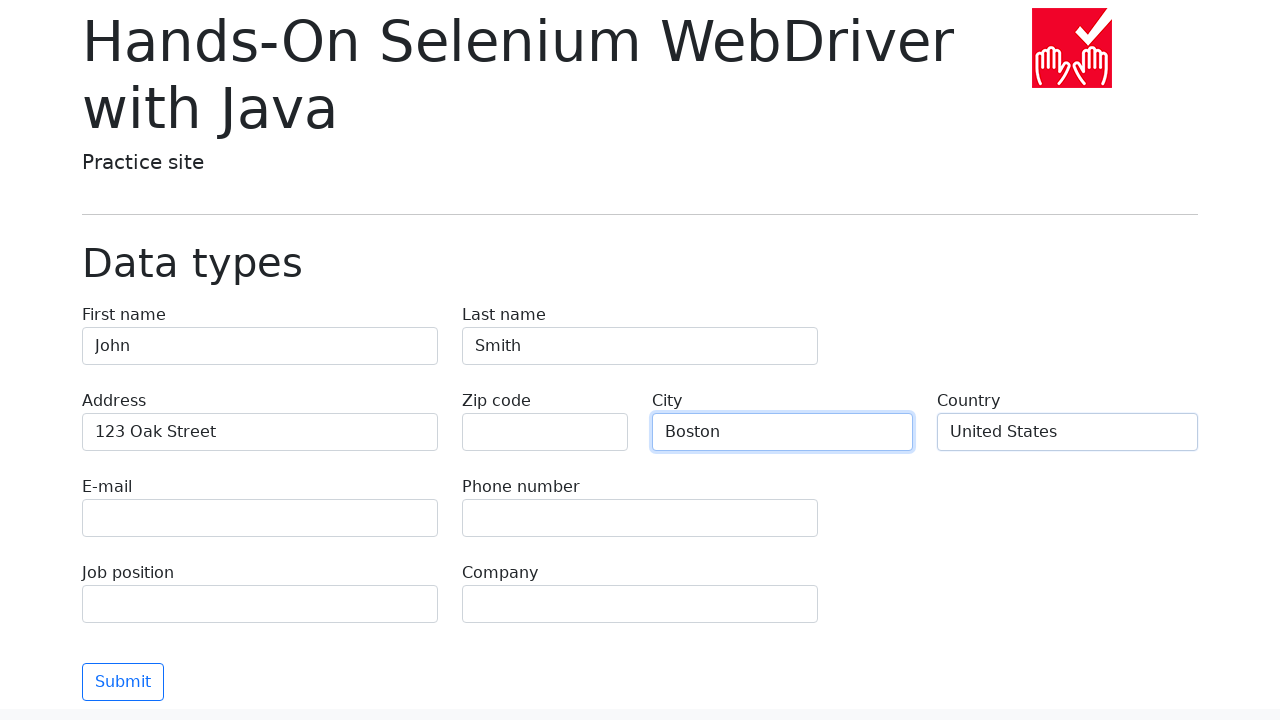

Filled email field with 'john.smith@example.com' on [name="e-mail"]
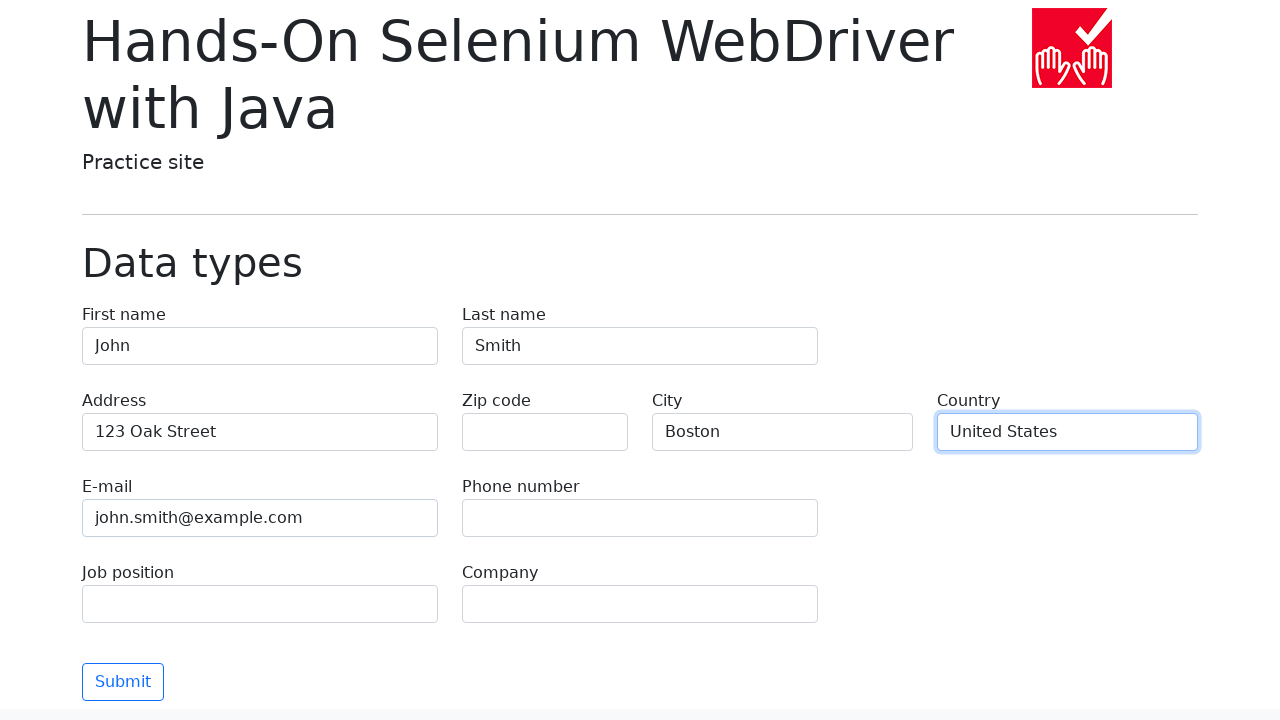

Filled phone field with '+1-555-123-4567' on [name="phone"]
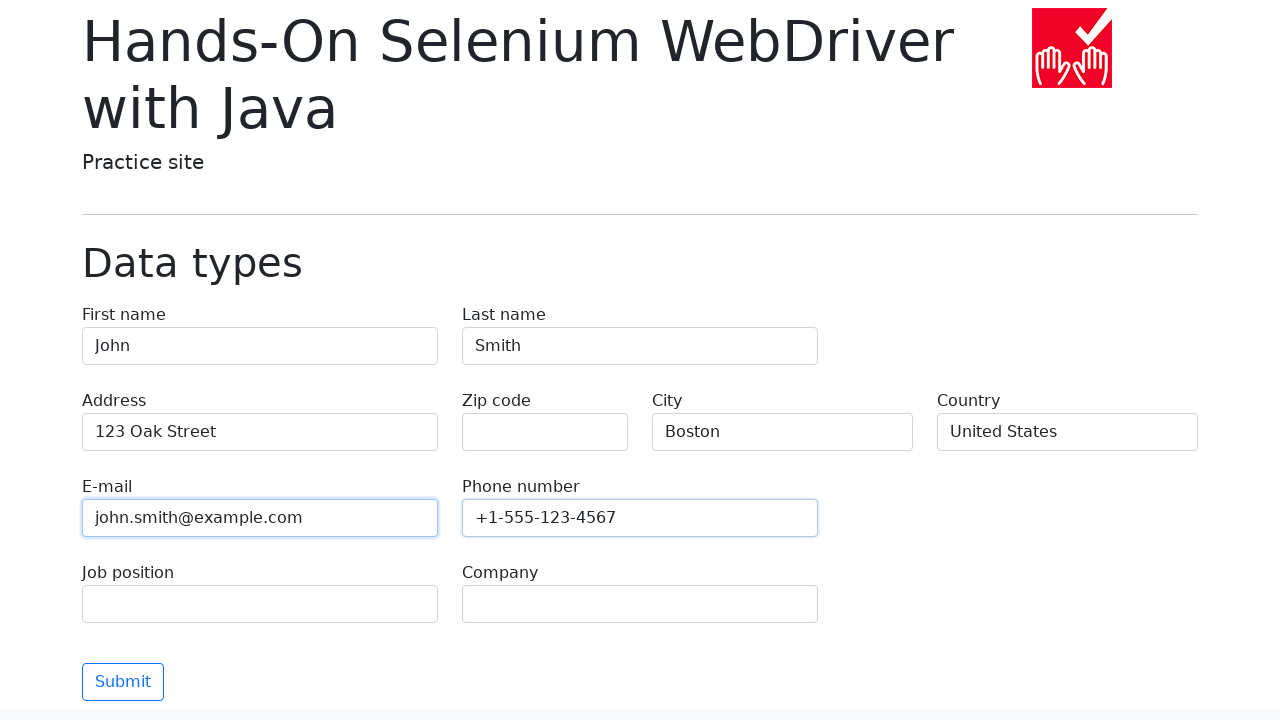

Filled job position field with 'Software Engineer' on [name="job-position"]
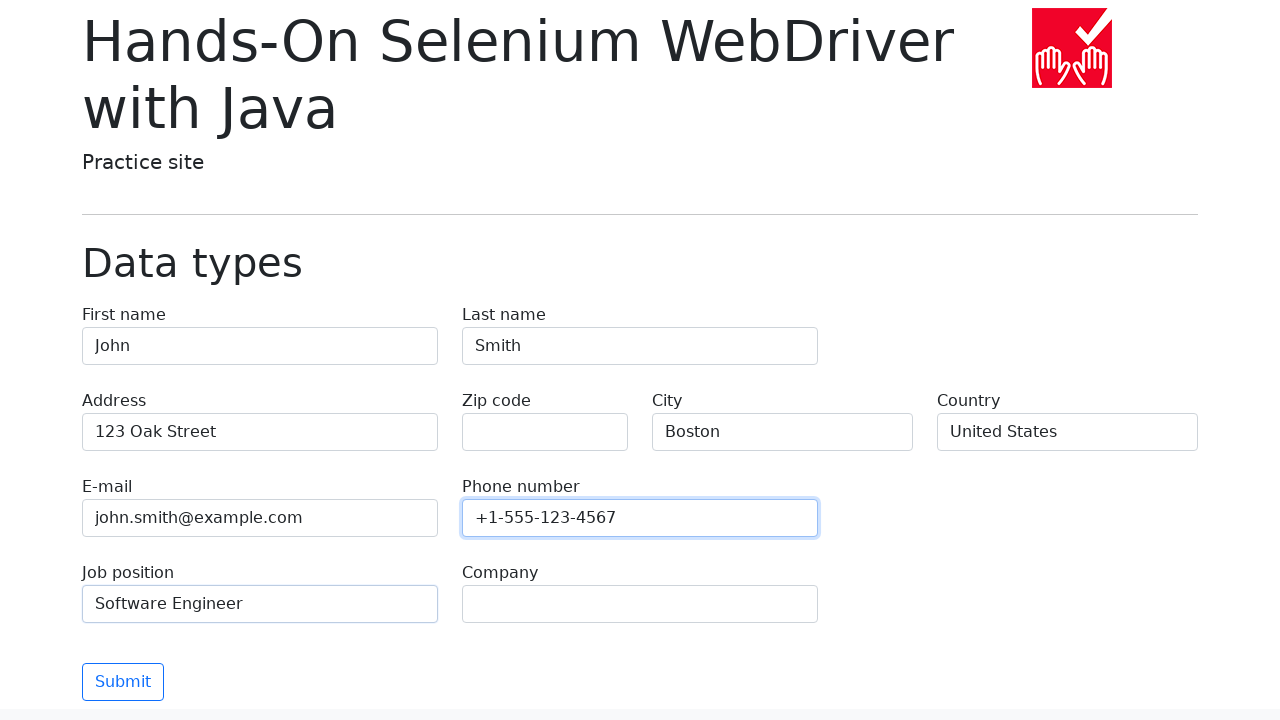

Filled company field with 'Tech Solutions Inc' on [name="company"]
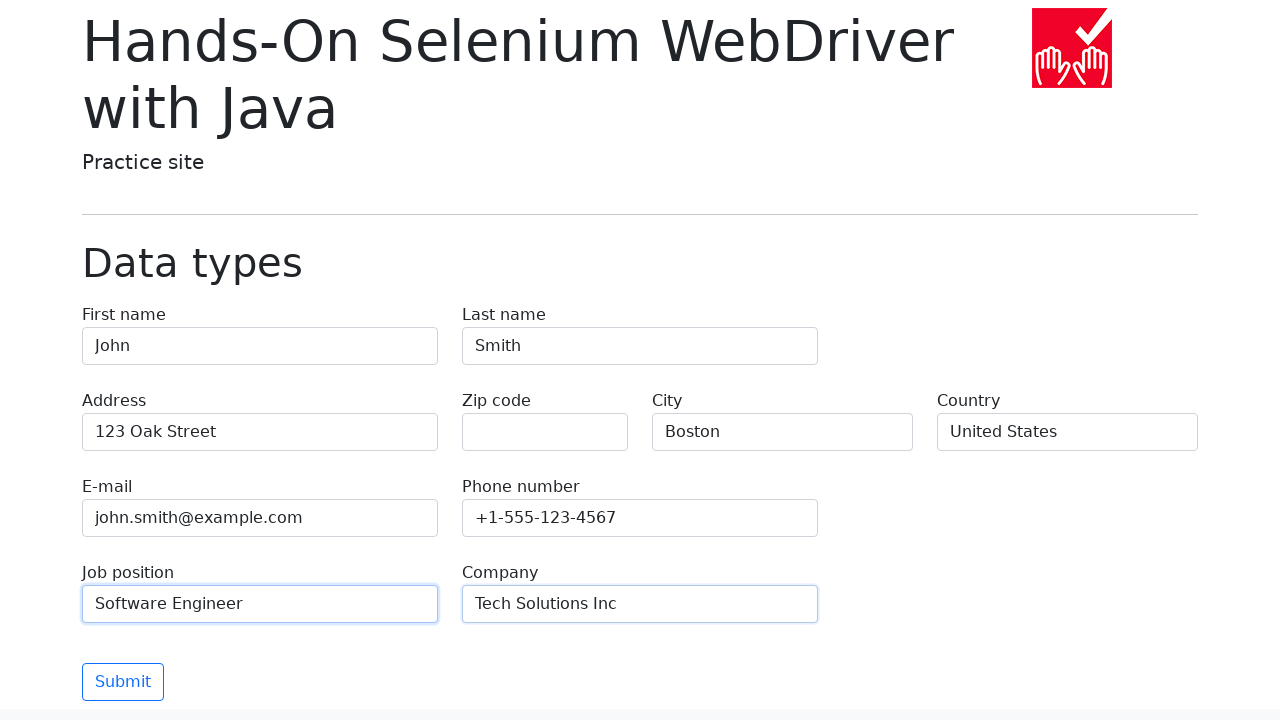

Clicked submit button to submit form without zip code at (123, 682) on [type="submit"]
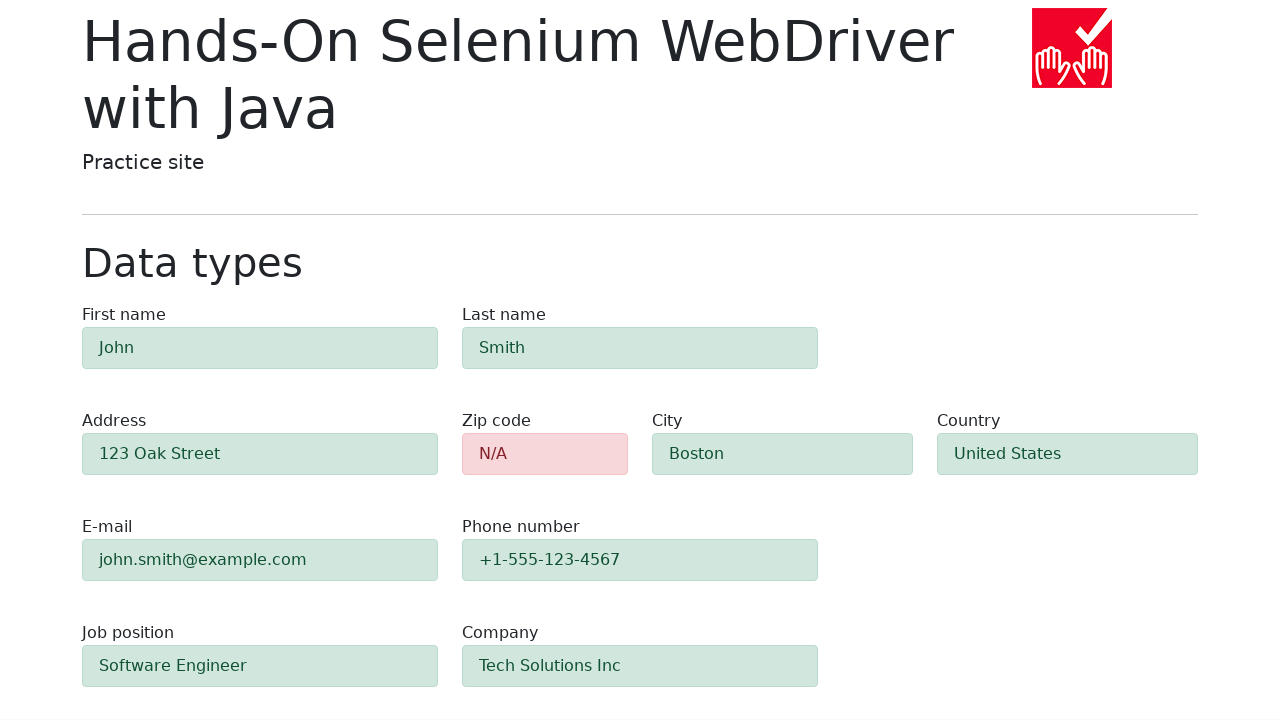

Validation feedback appeared after form submission
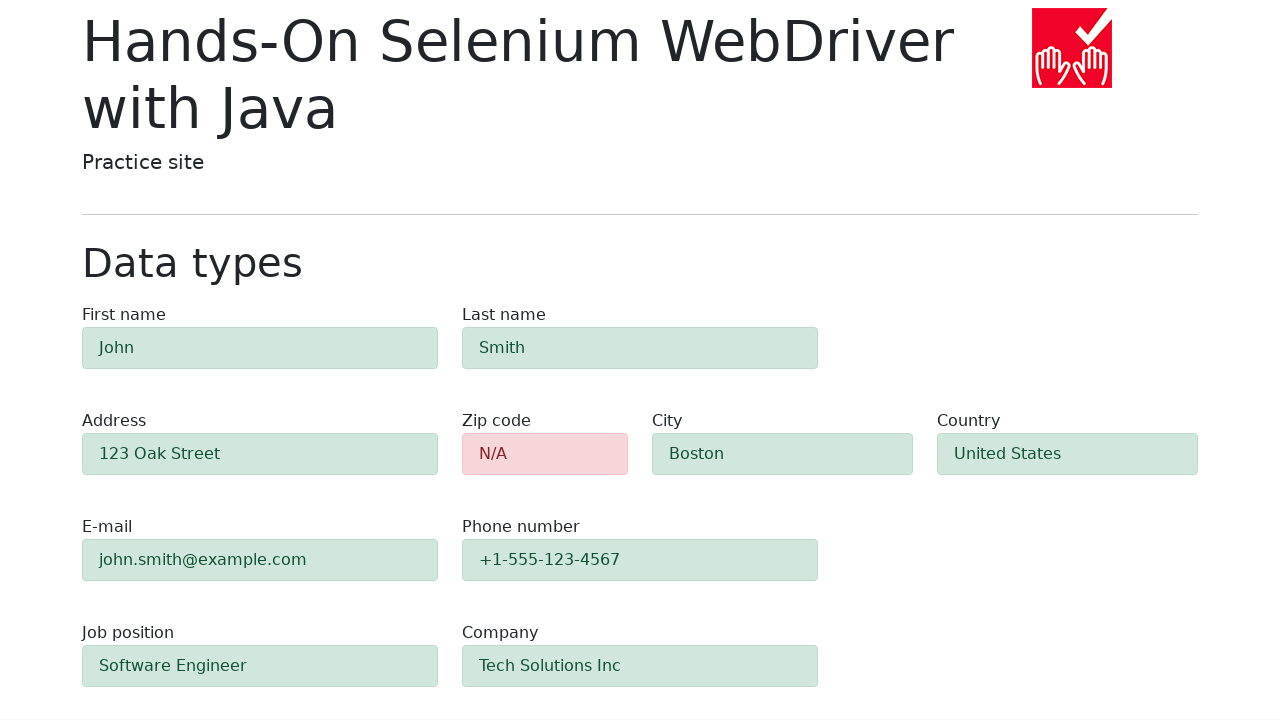

Retrieved zip code field class attribute for validation
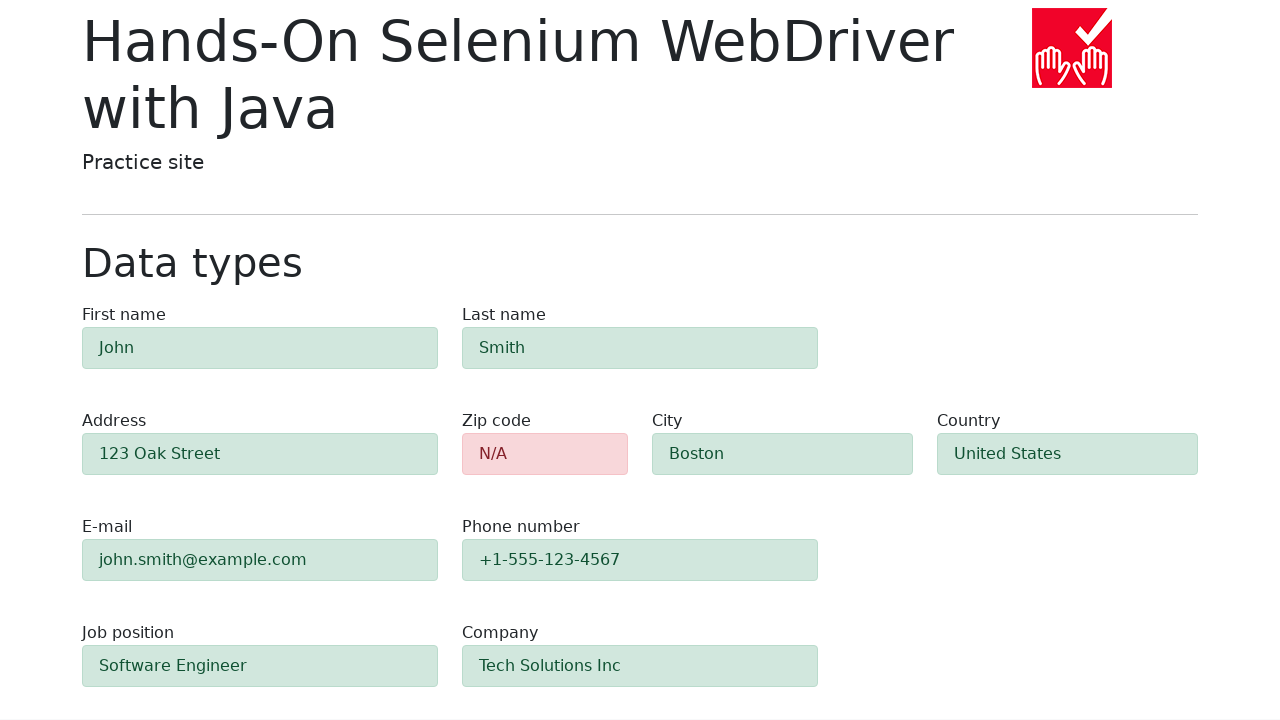

Verified zip code field has error styling (red) - validation passed
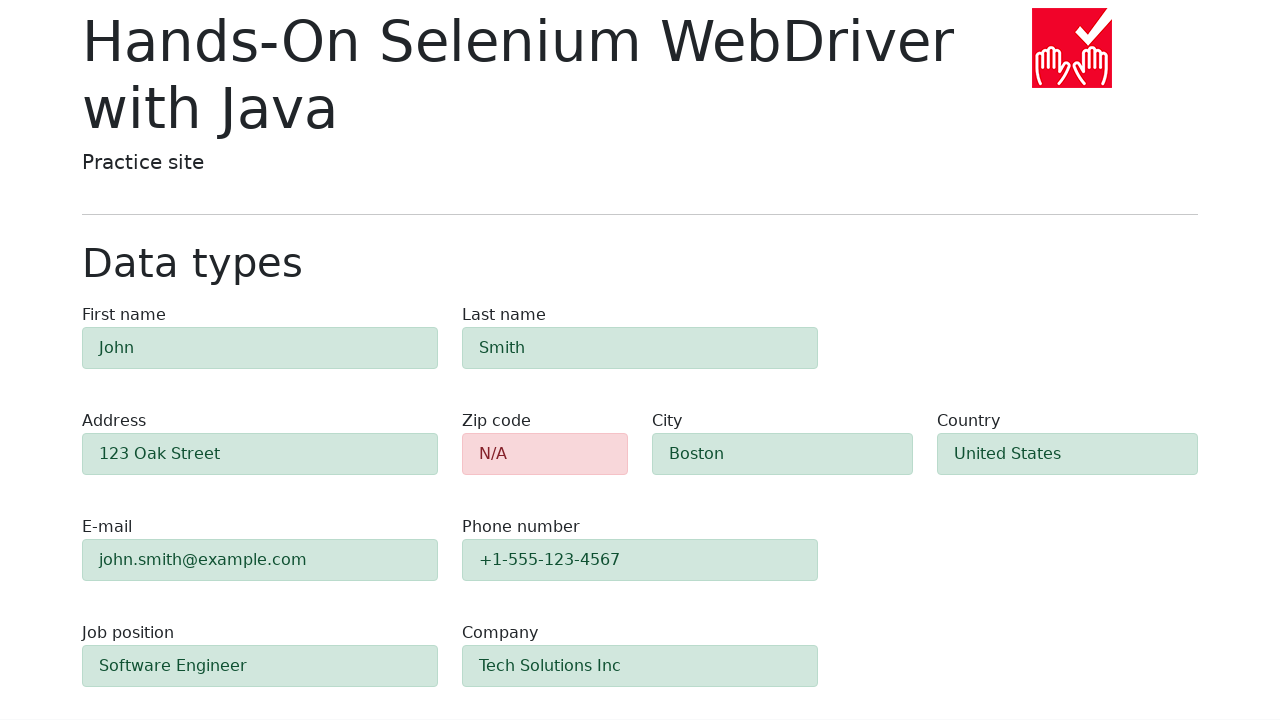

Retrieved #first-name class attribute for validation
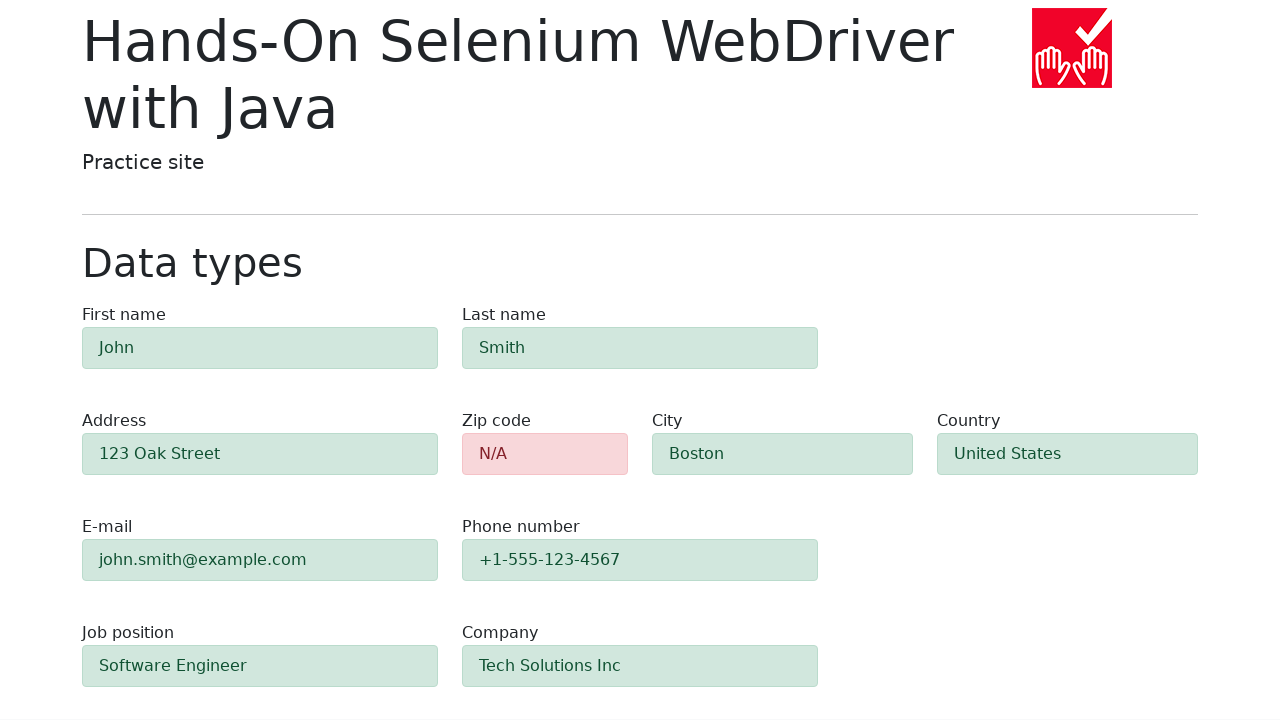

Verified #first-name has success styling (green) - validation passed
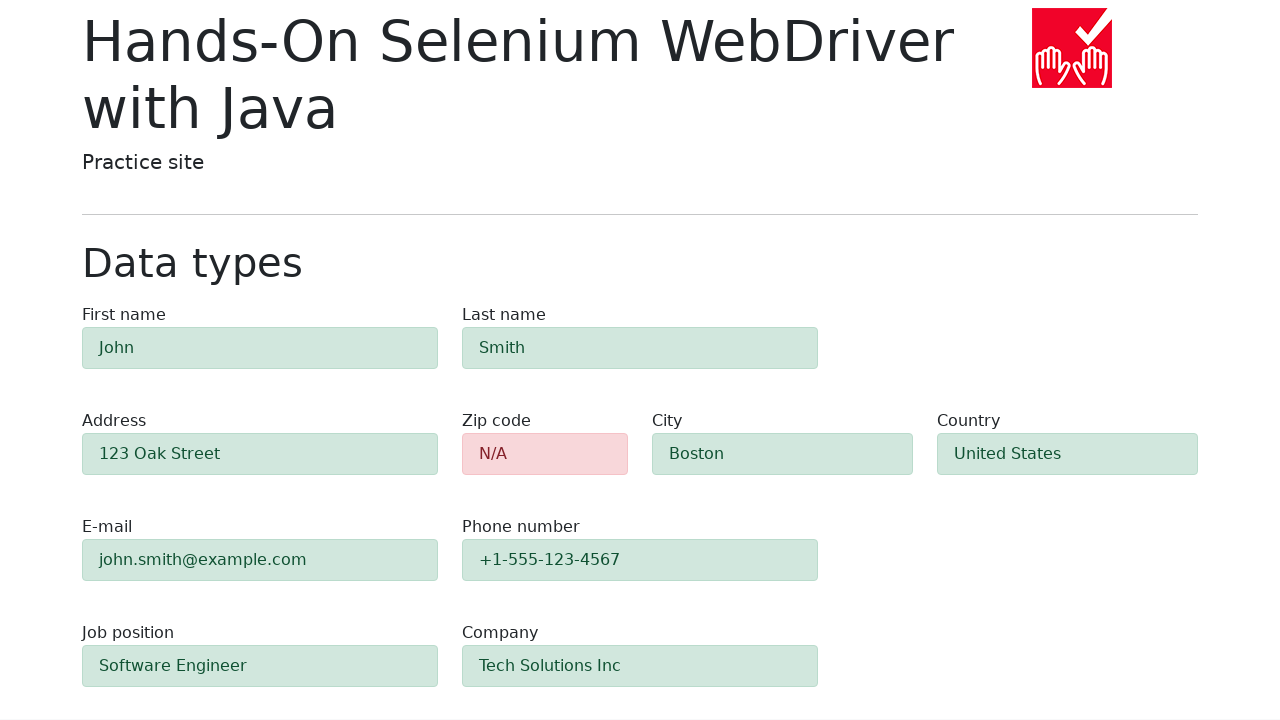

Retrieved #last-name class attribute for validation
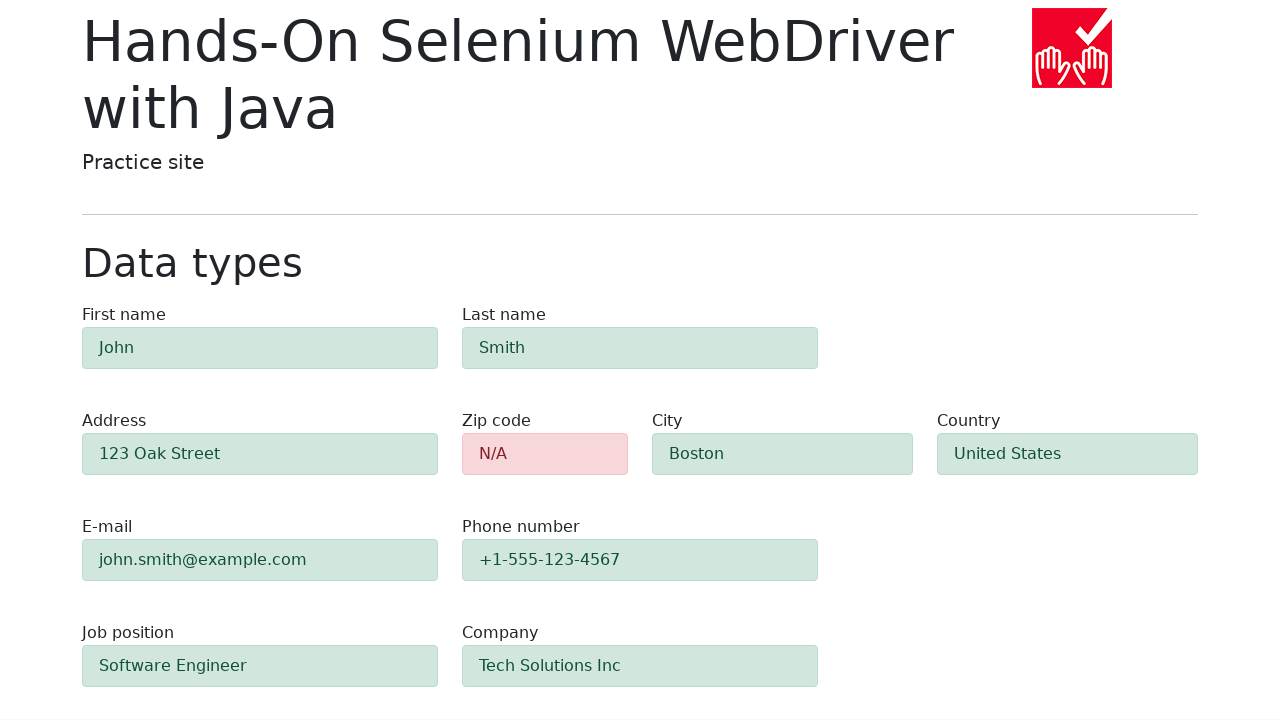

Verified #last-name has success styling (green) - validation passed
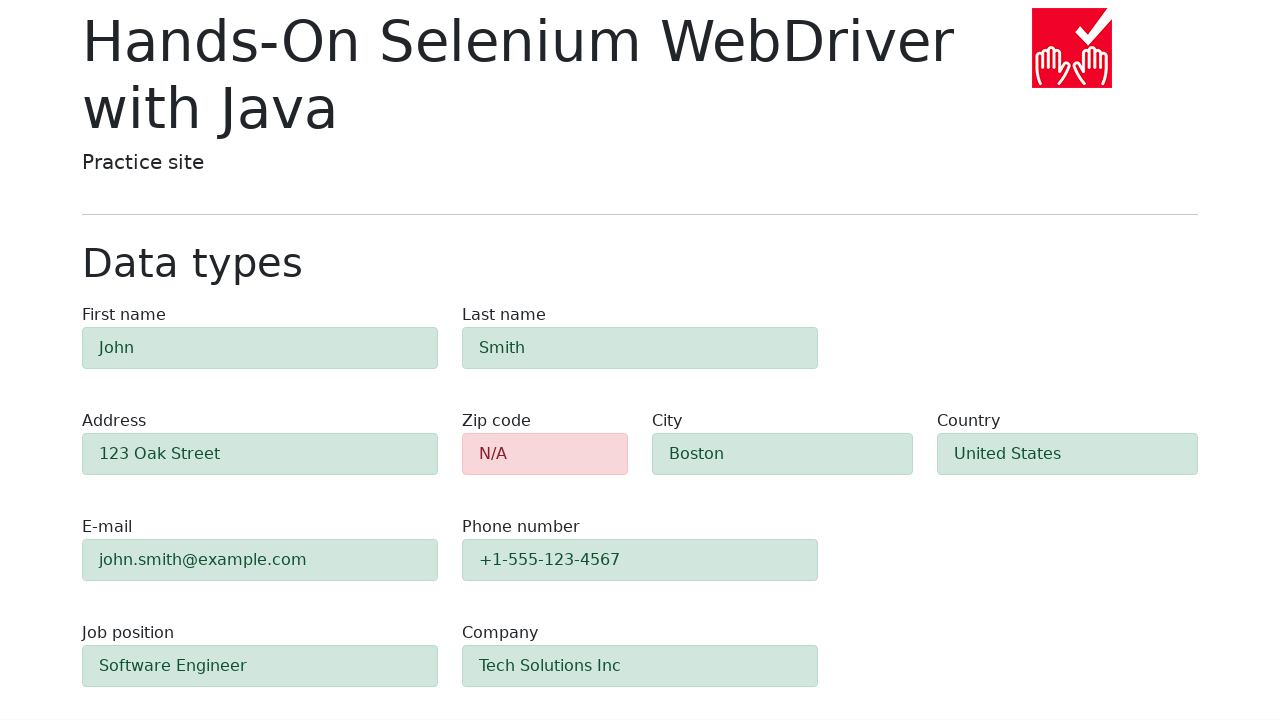

Retrieved #address class attribute for validation
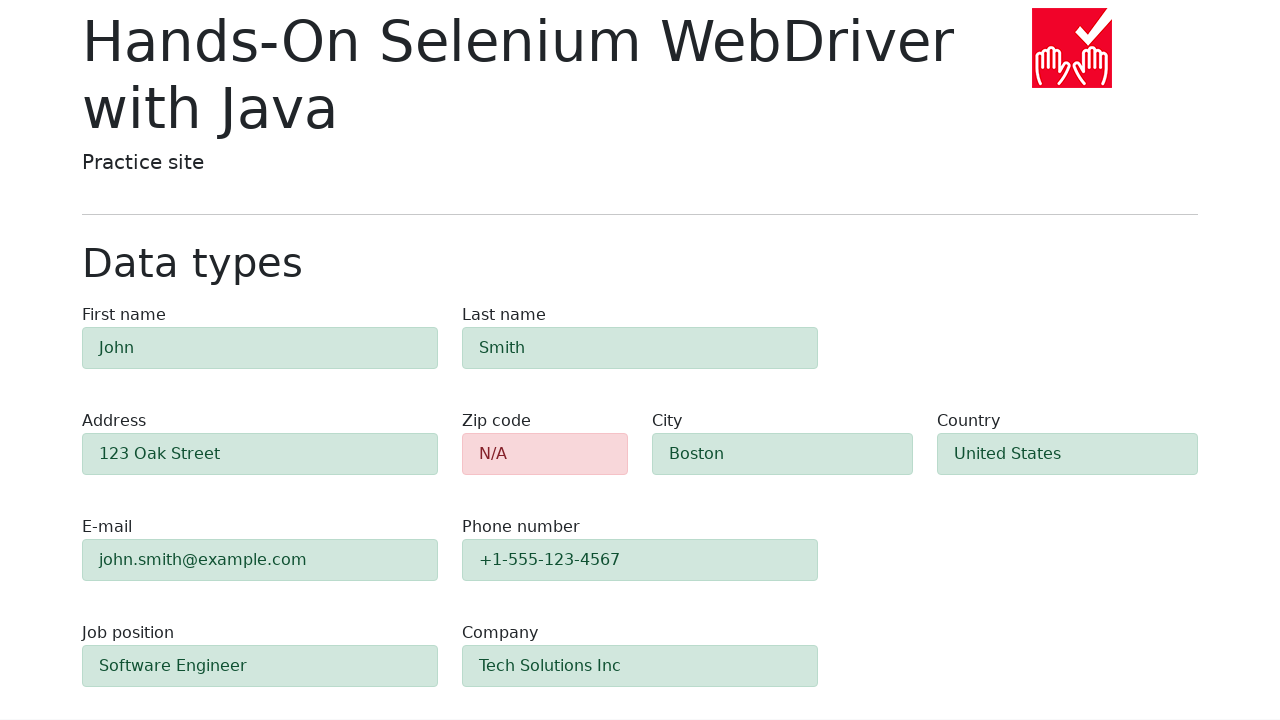

Verified #address has success styling (green) - validation passed
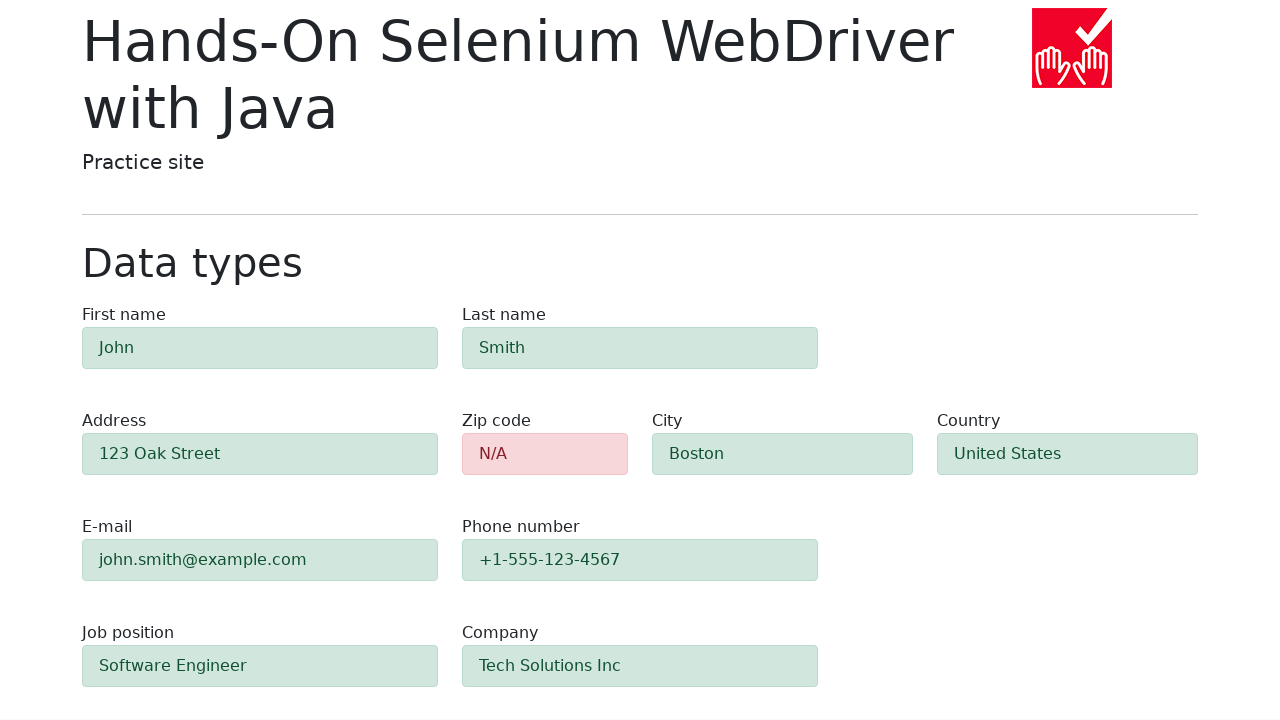

Retrieved #city class attribute for validation
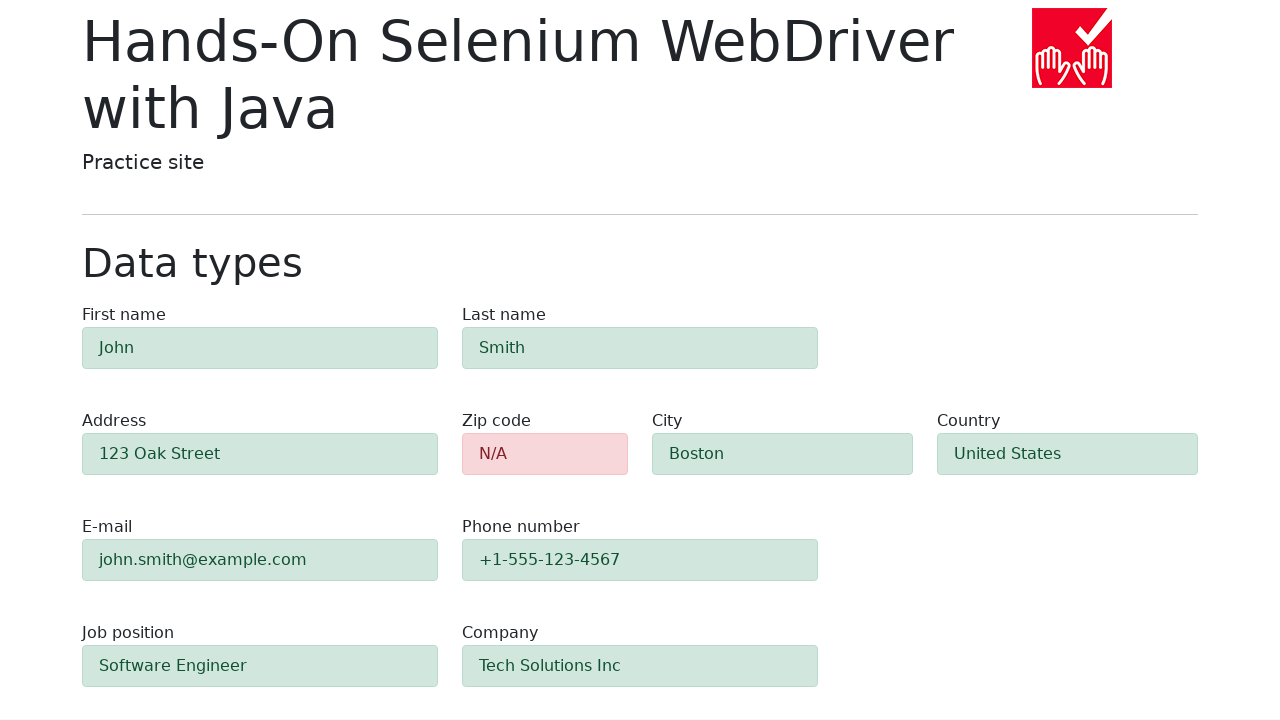

Verified #city has success styling (green) - validation passed
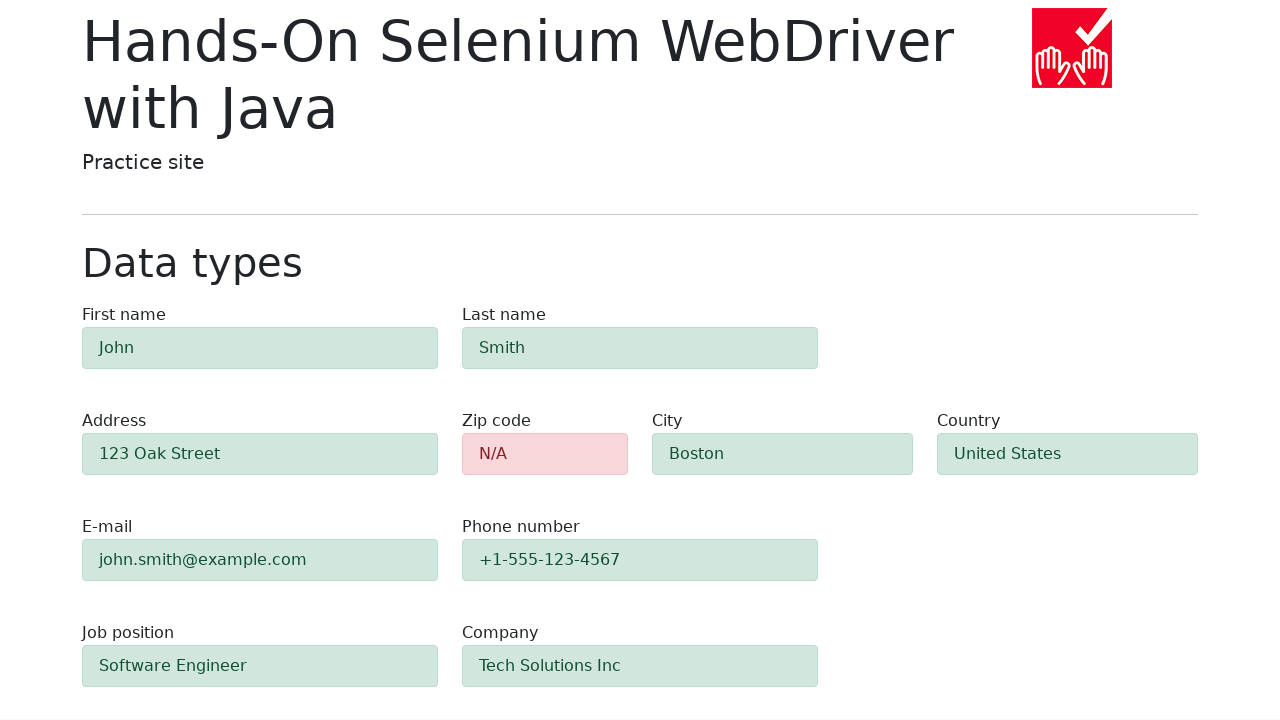

Retrieved #country class attribute for validation
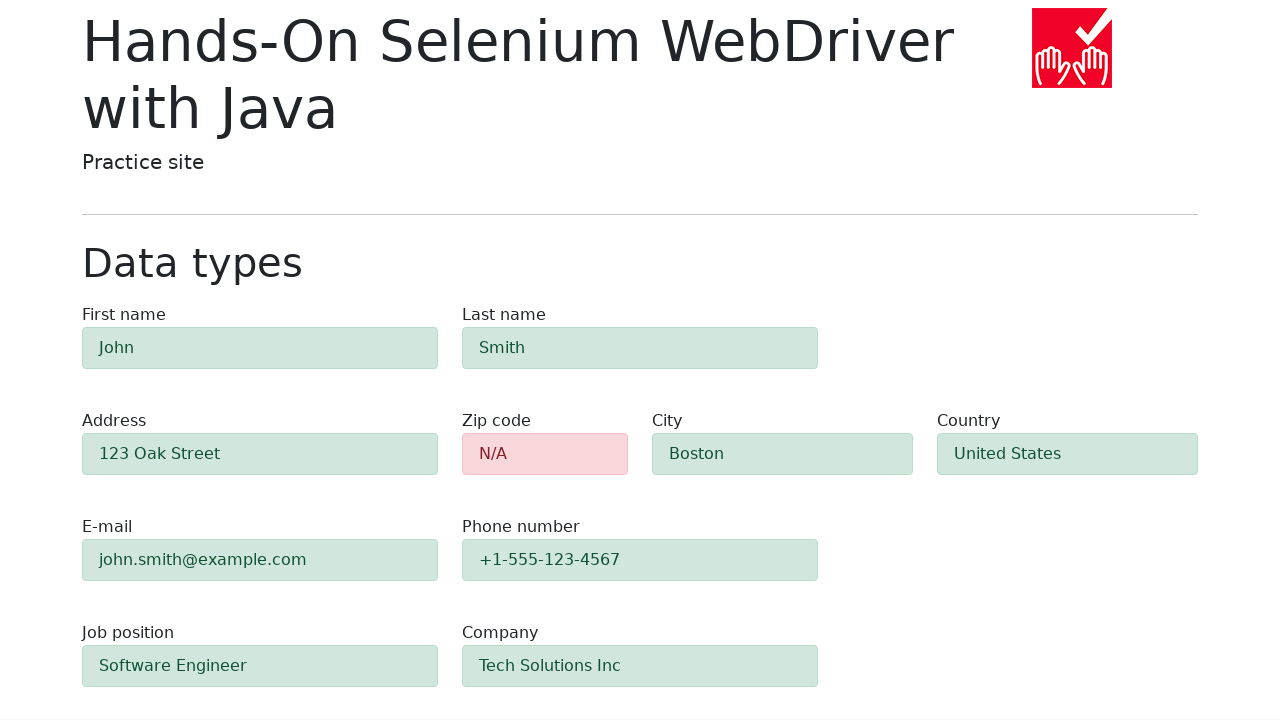

Verified #country has success styling (green) - validation passed
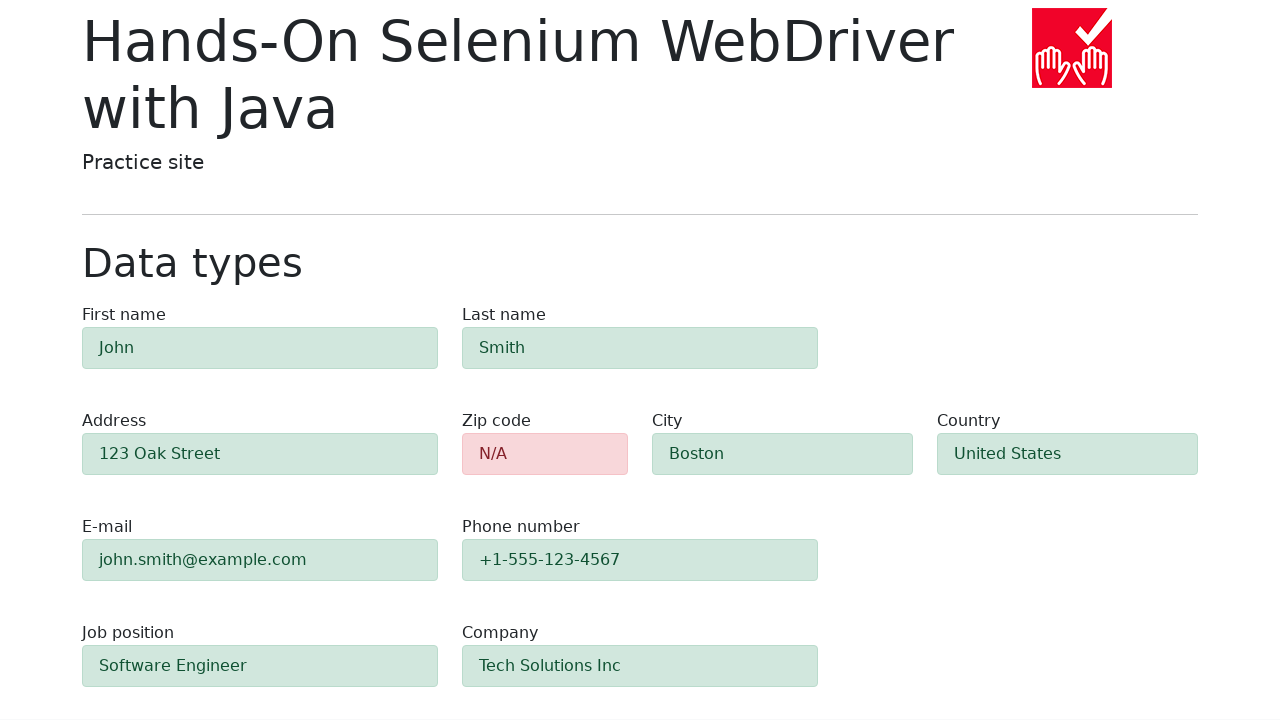

Retrieved #e-mail class attribute for validation
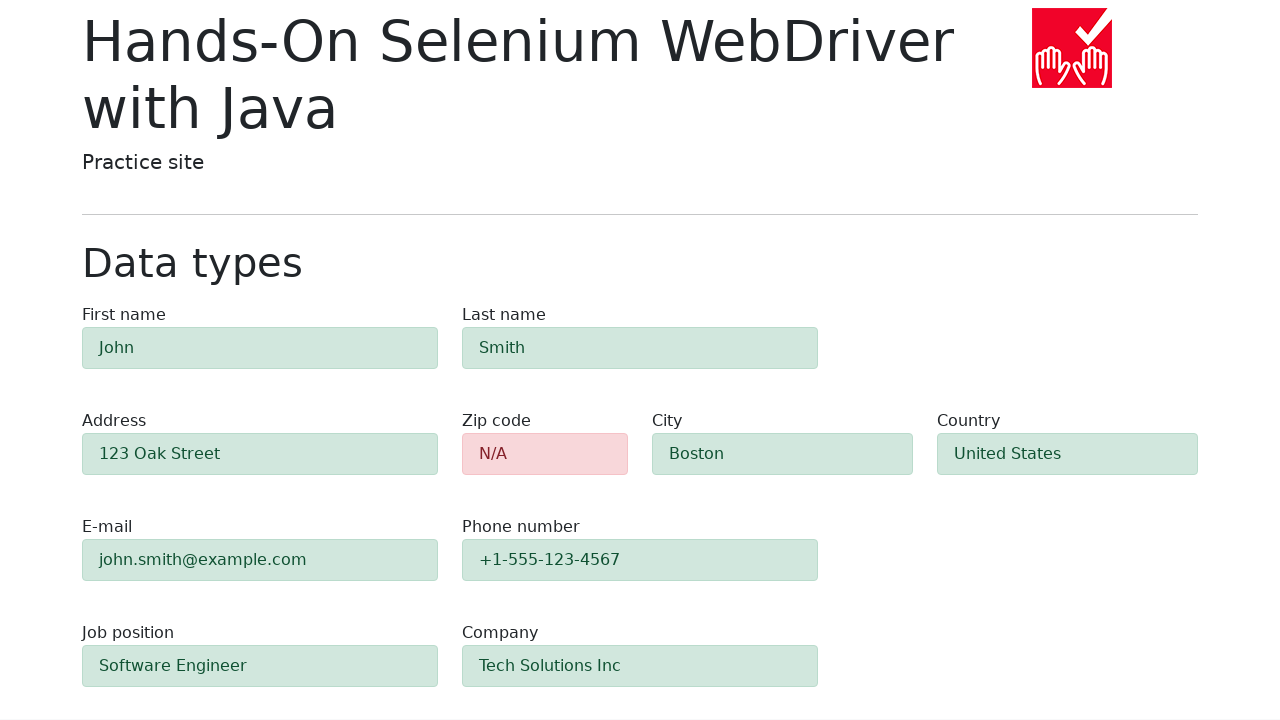

Verified #e-mail has success styling (green) - validation passed
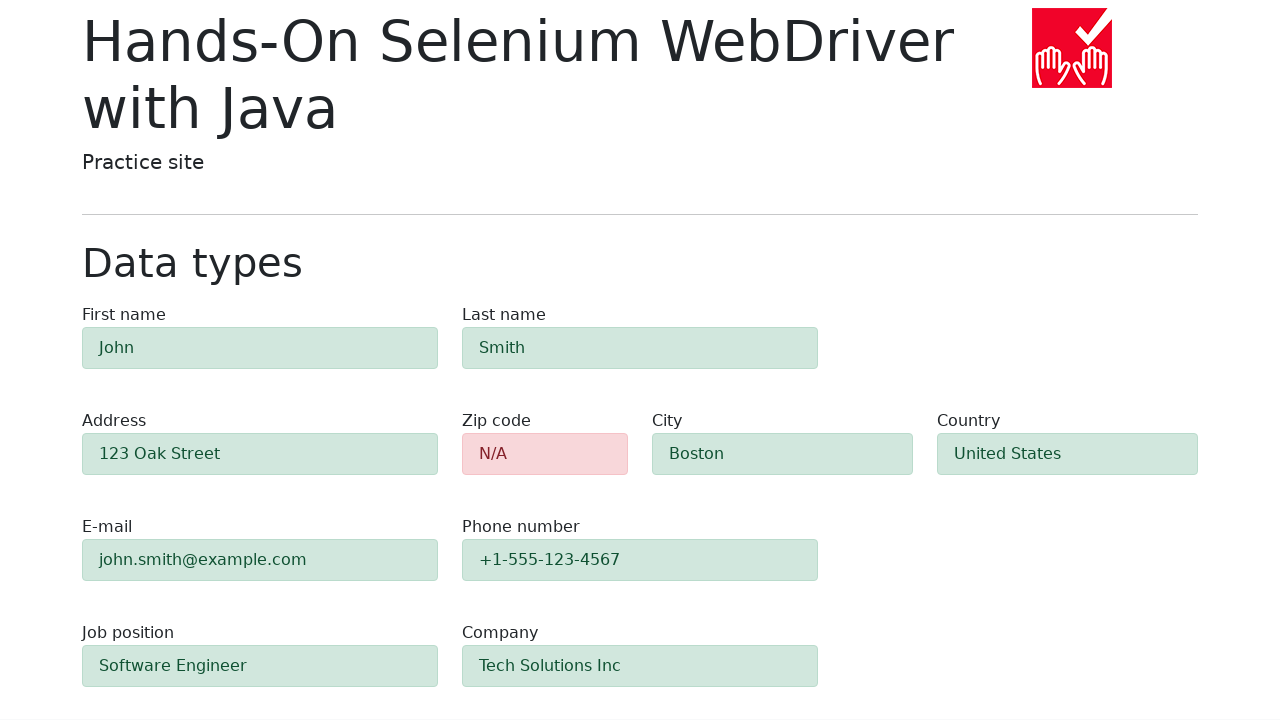

Retrieved #phone class attribute for validation
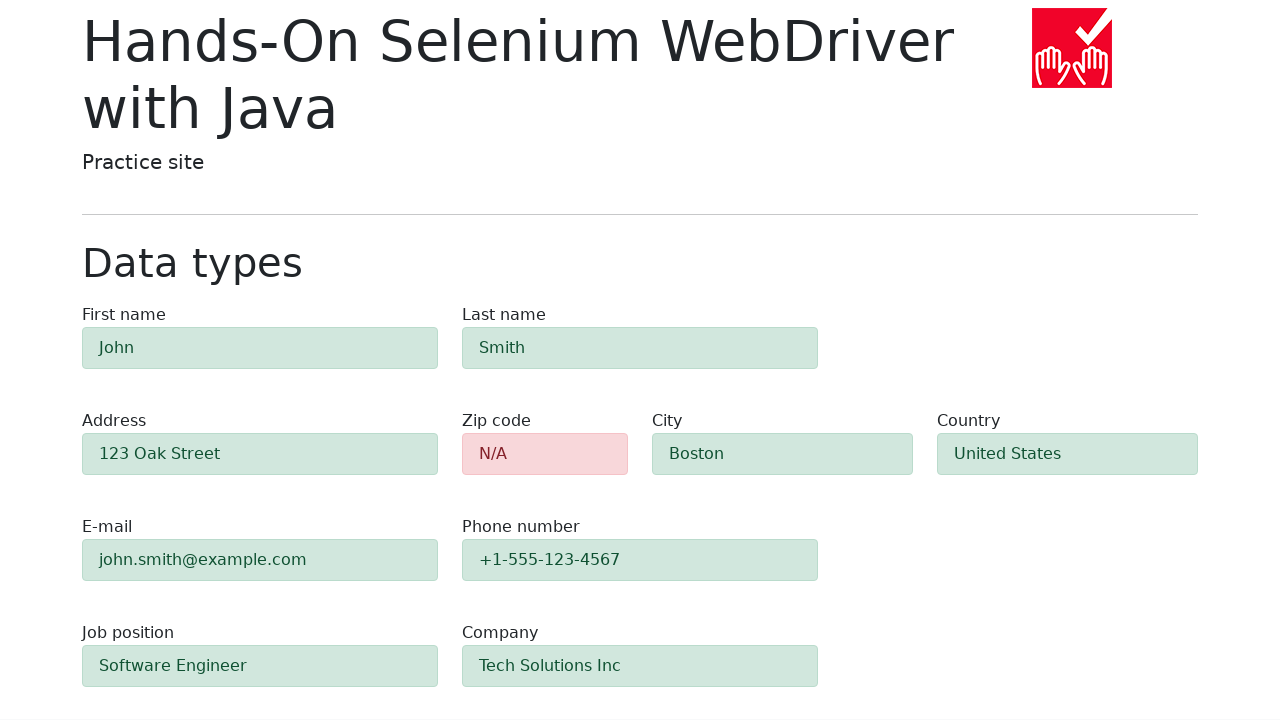

Verified #phone has success styling (green) - validation passed
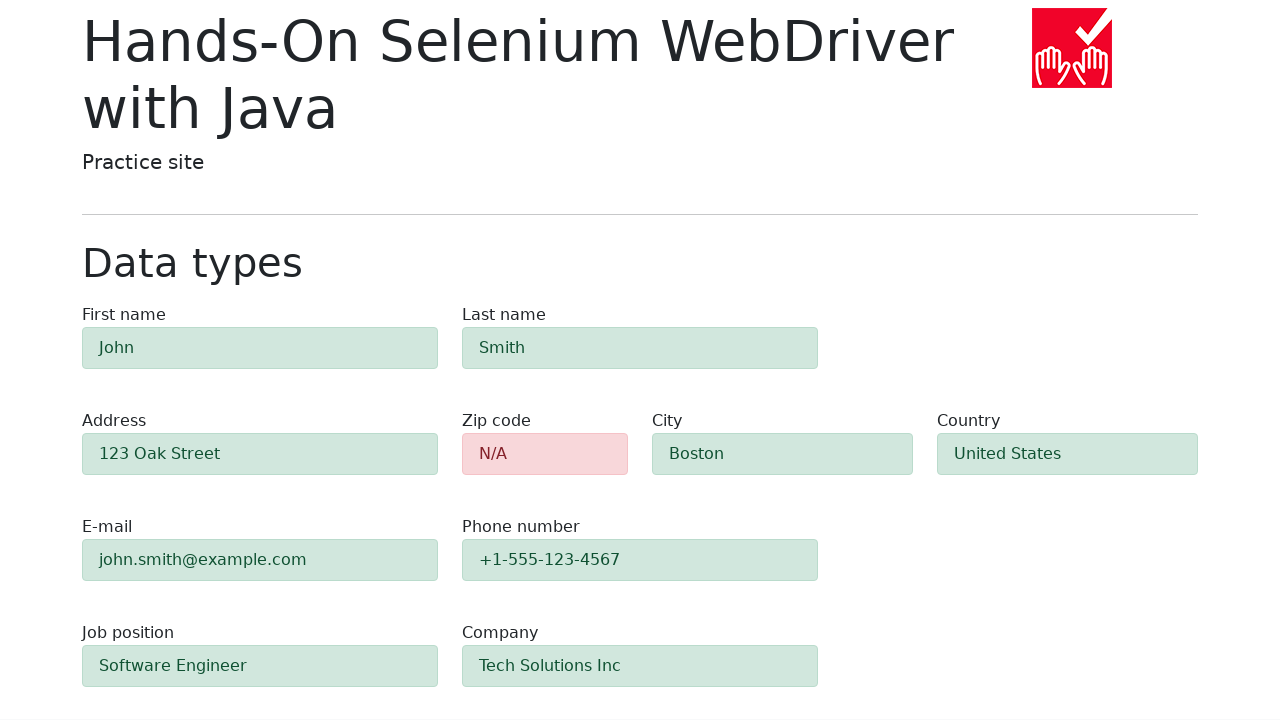

Retrieved #job-position class attribute for validation
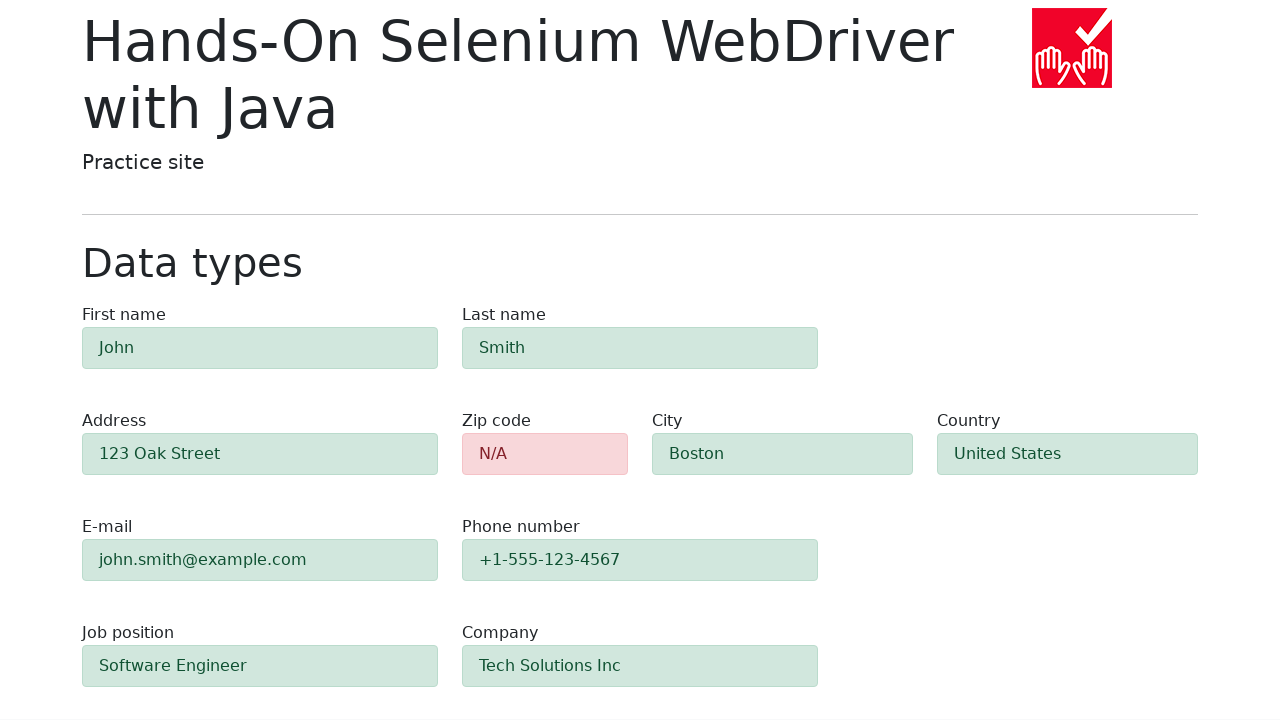

Verified #job-position has success styling (green) - validation passed
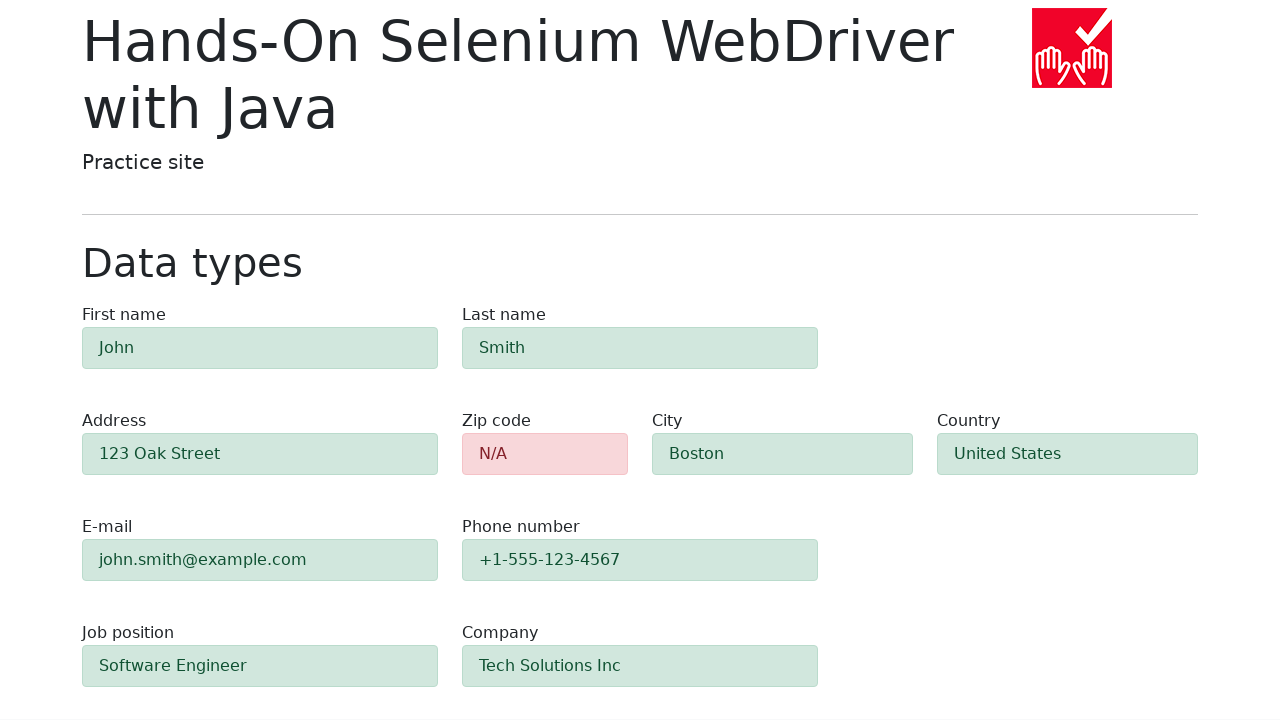

Retrieved #company class attribute for validation
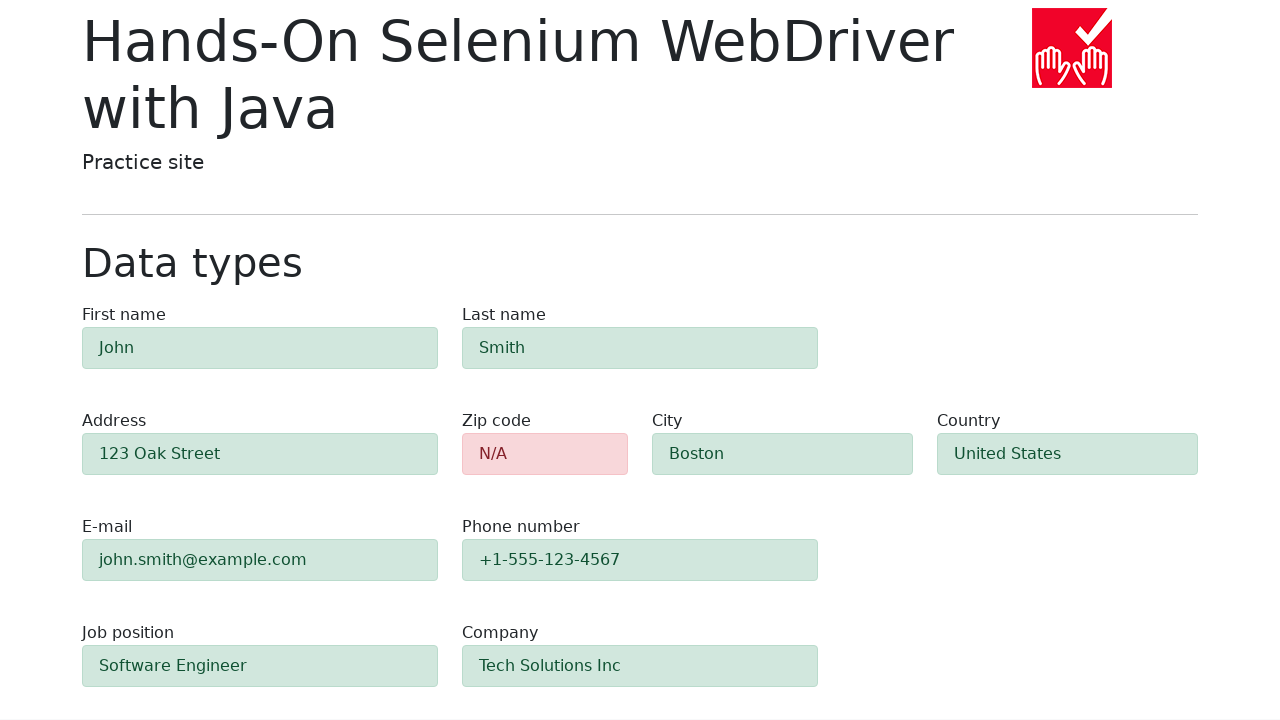

Verified #company has success styling (green) - validation passed
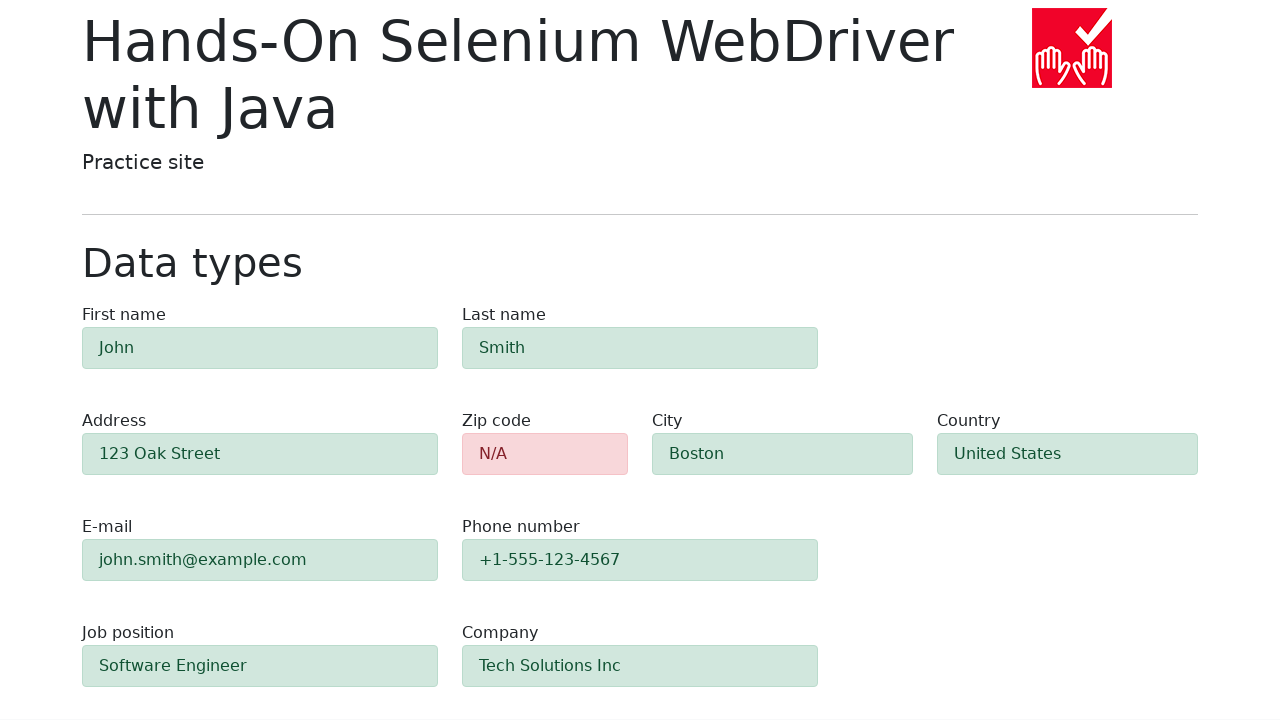

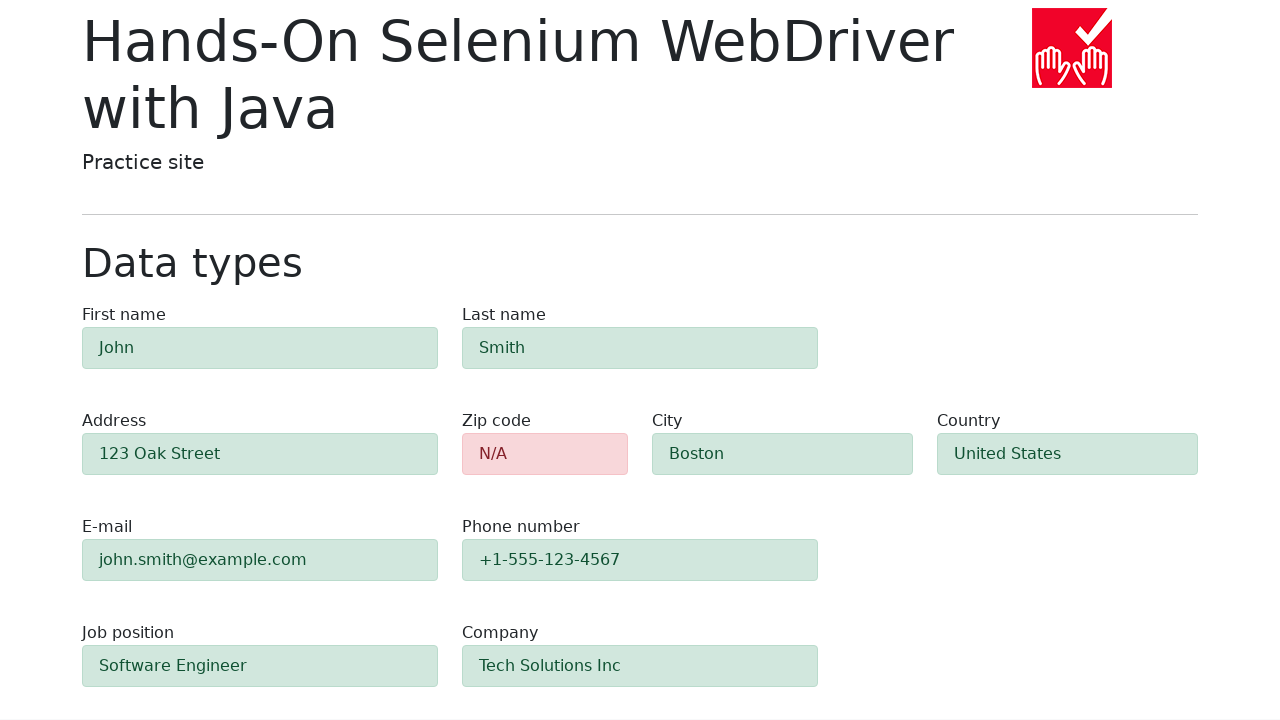